Tests basic browser navigation by opening YouTube, navigating to Maven Repository, and then navigating back to the previous page

Starting URL: https://www.youtube.com/

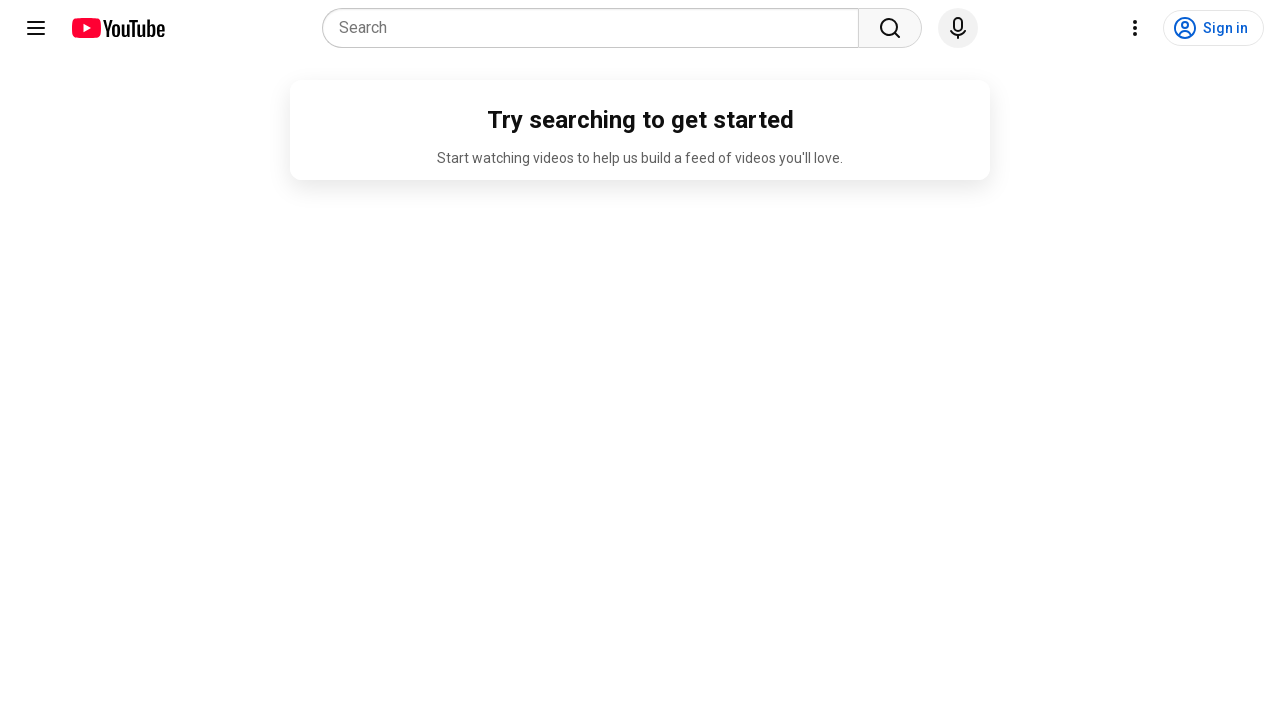

Navigated to YouTube home page
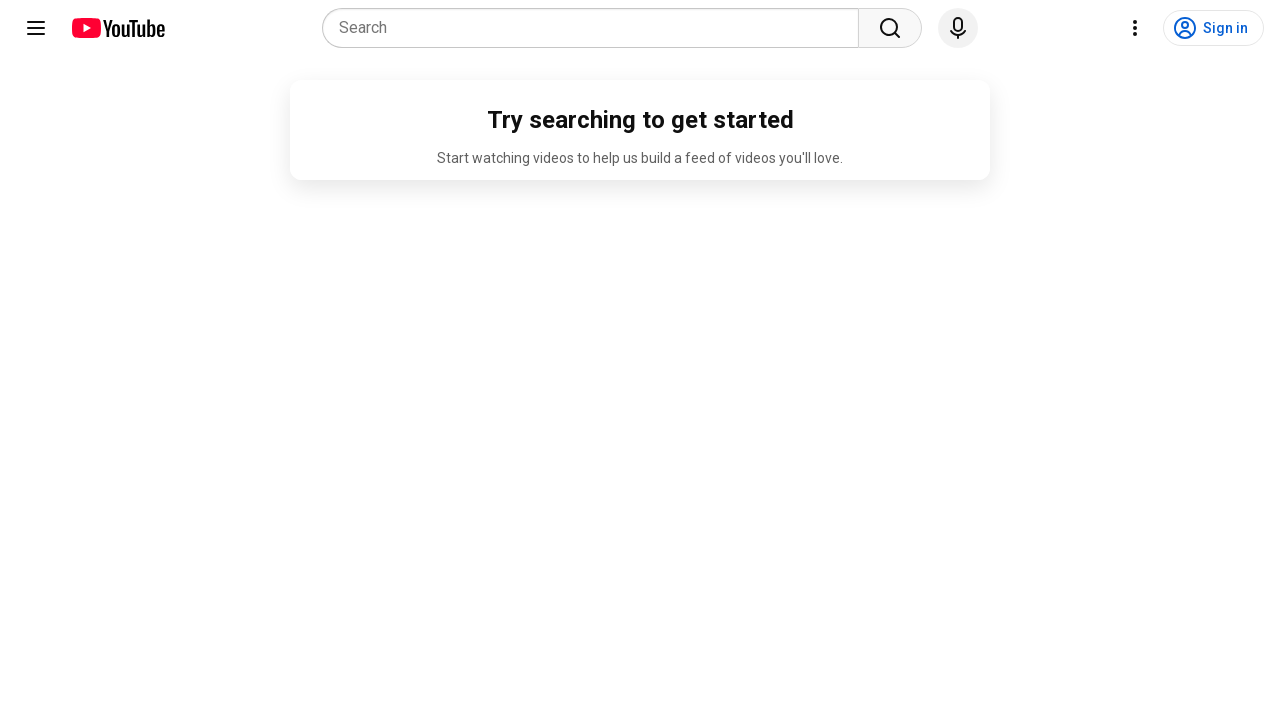

Navigated to Maven Repository TestNG artifact page
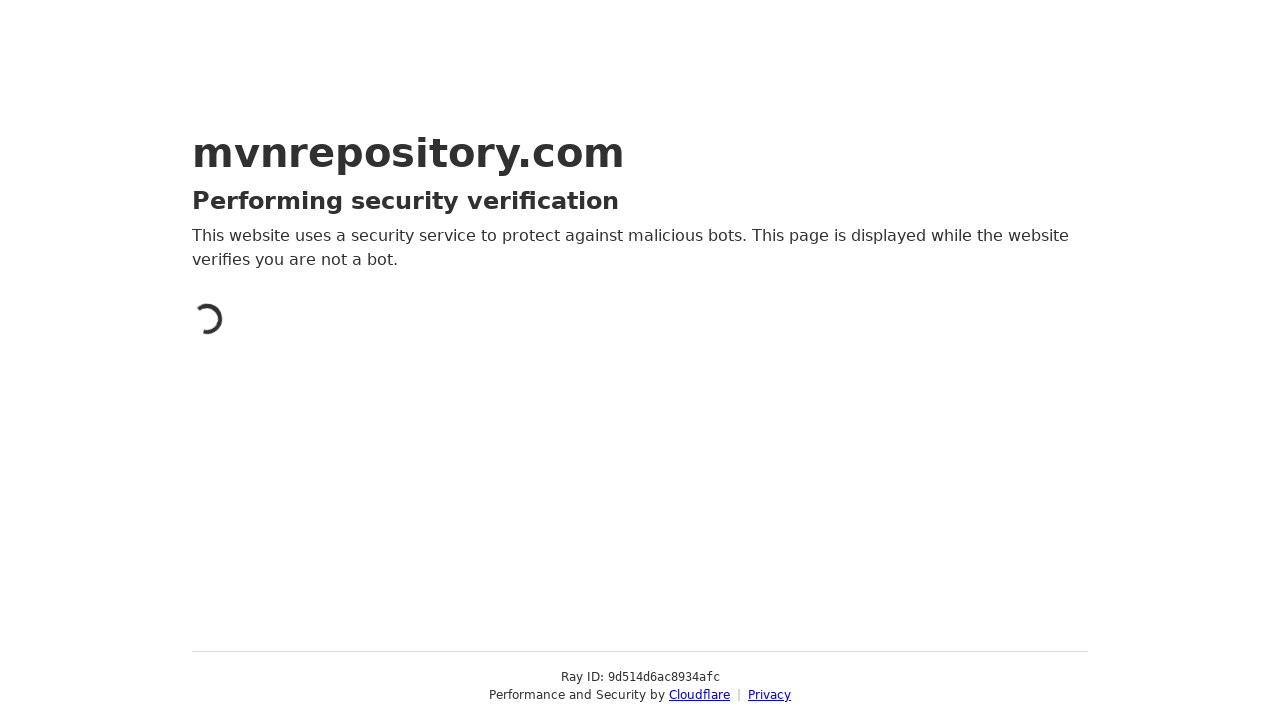

Navigated back to previous page (YouTube)
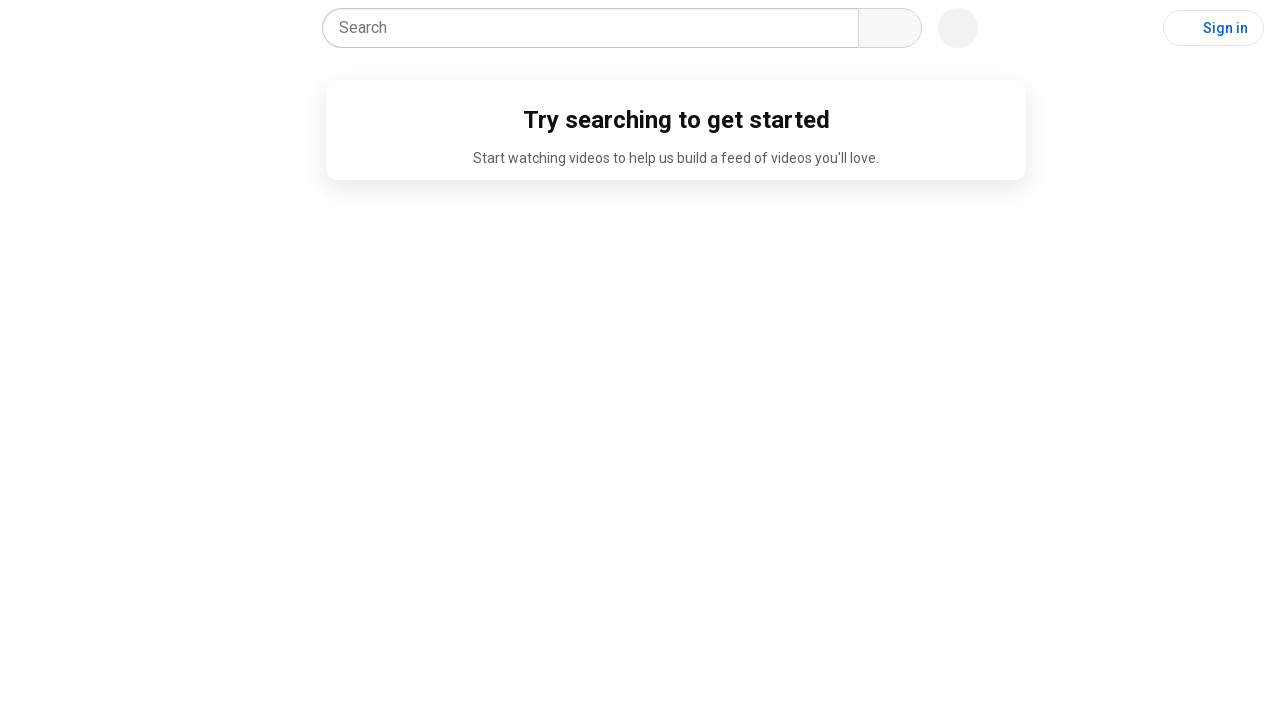

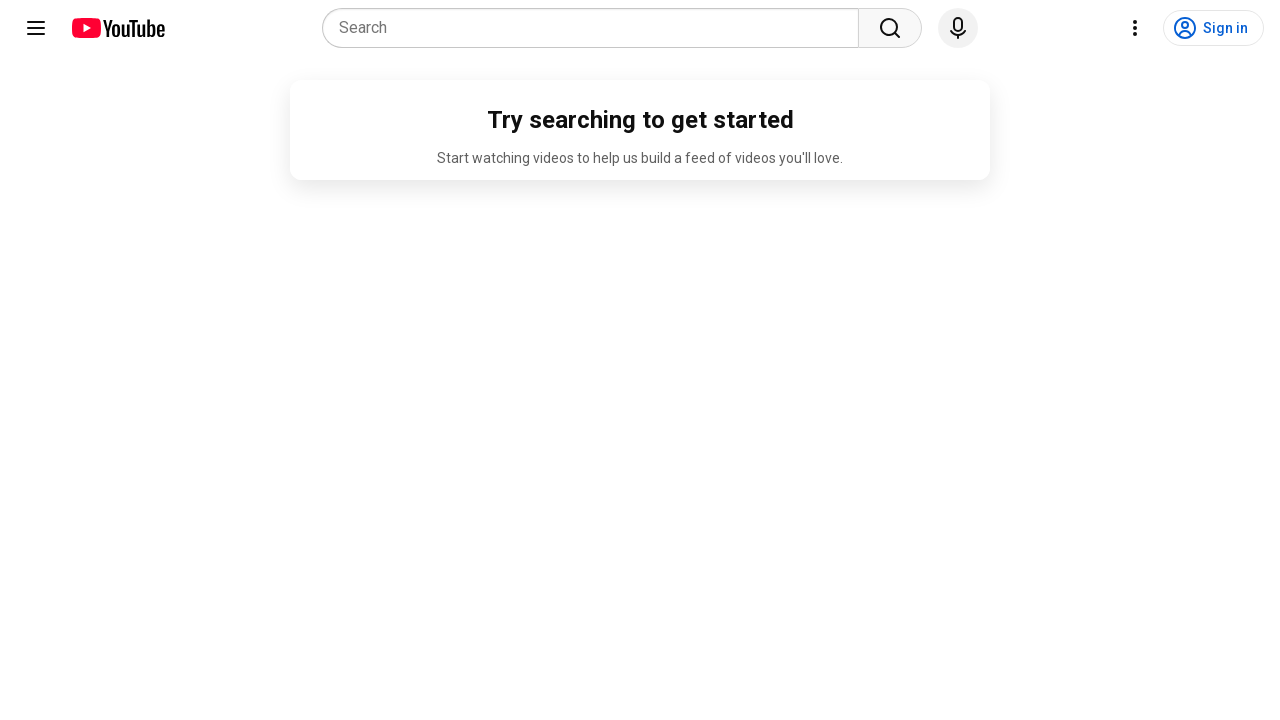